Verifies that the cookies div element has a red background color (rgba(255, 0, 0, 1))

Starting URL: https://userinyerface.com/game.html

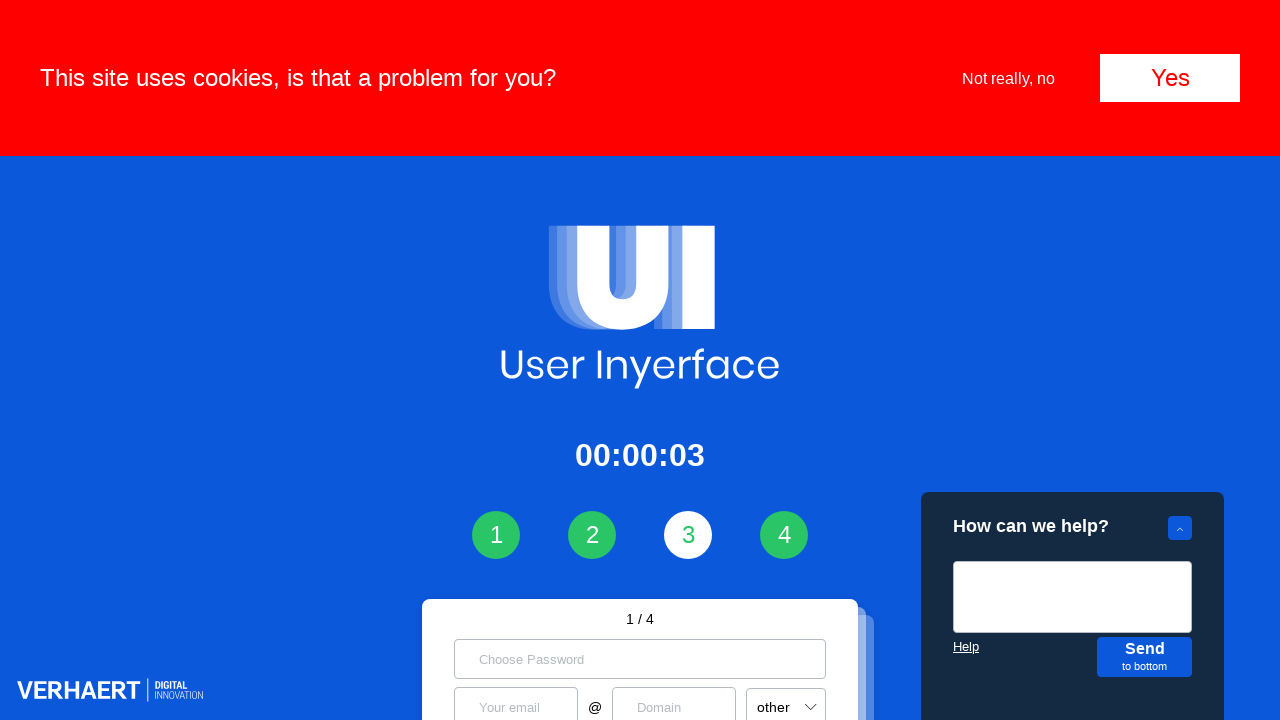

Cookies div element became visible
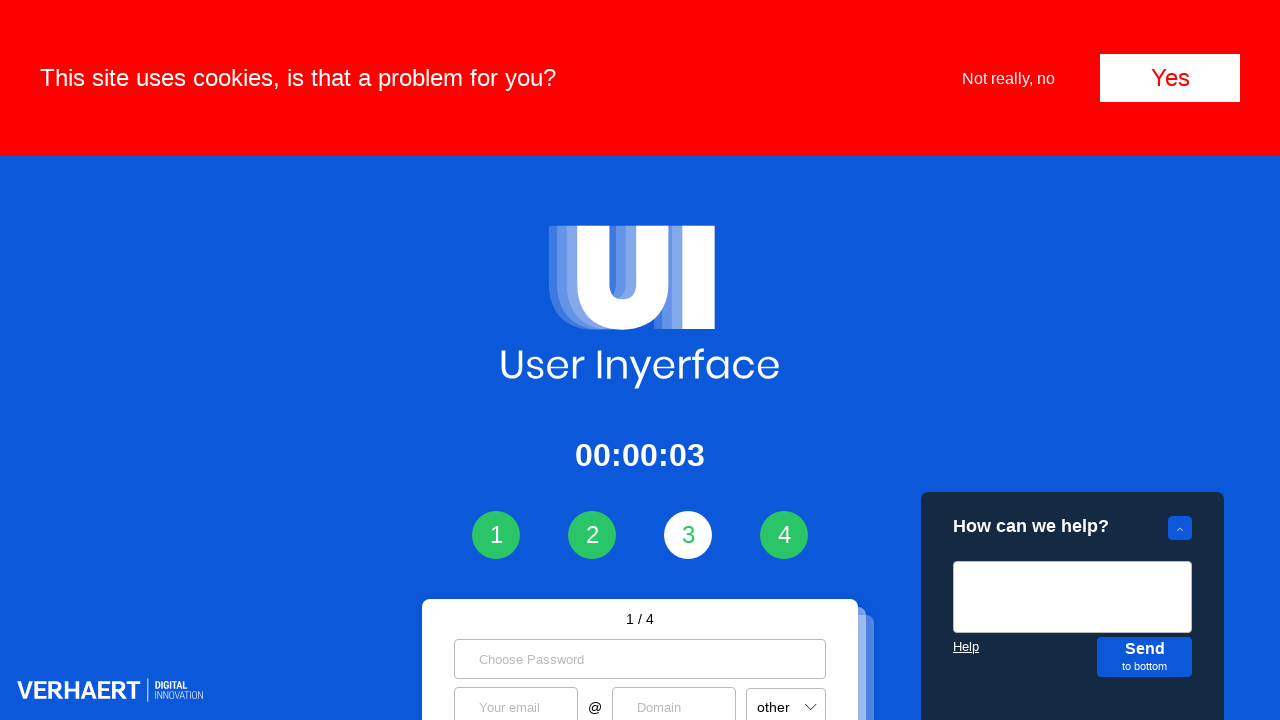

Retrieved background color of cookies div: rgb(255, 0, 0)
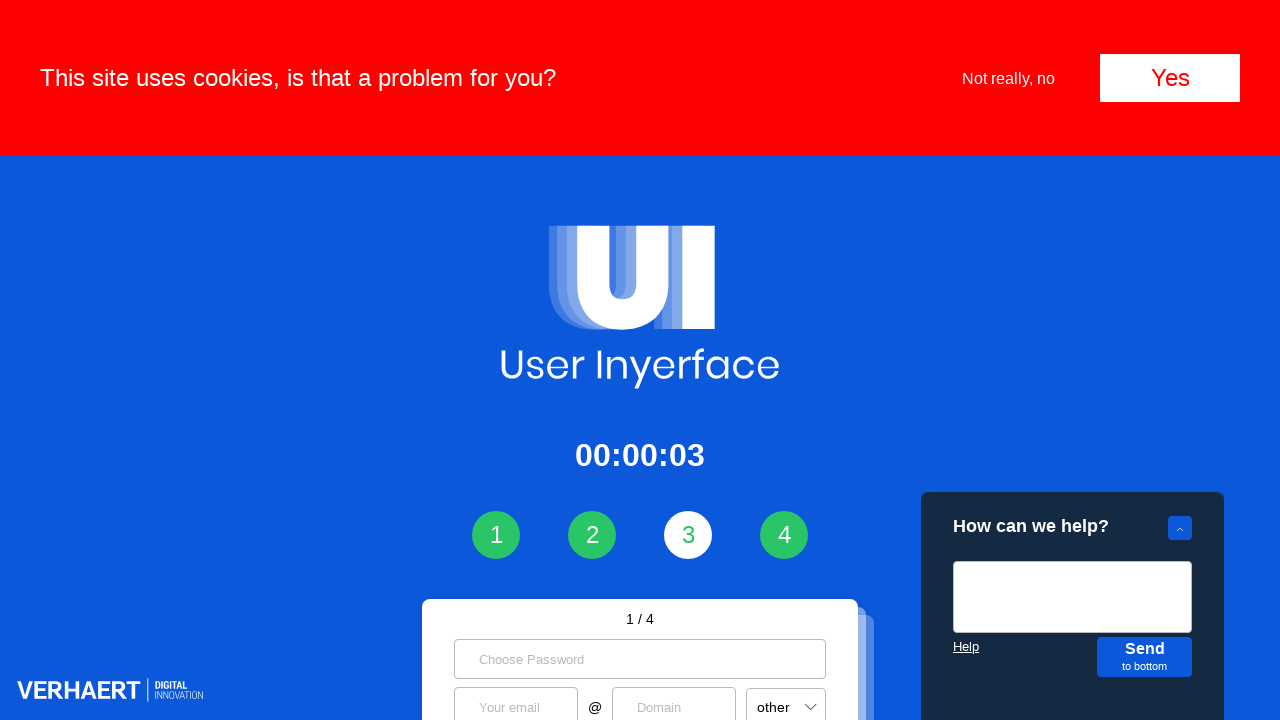

Verified cookies div has red background color (rgba(255, 0, 0, 1))
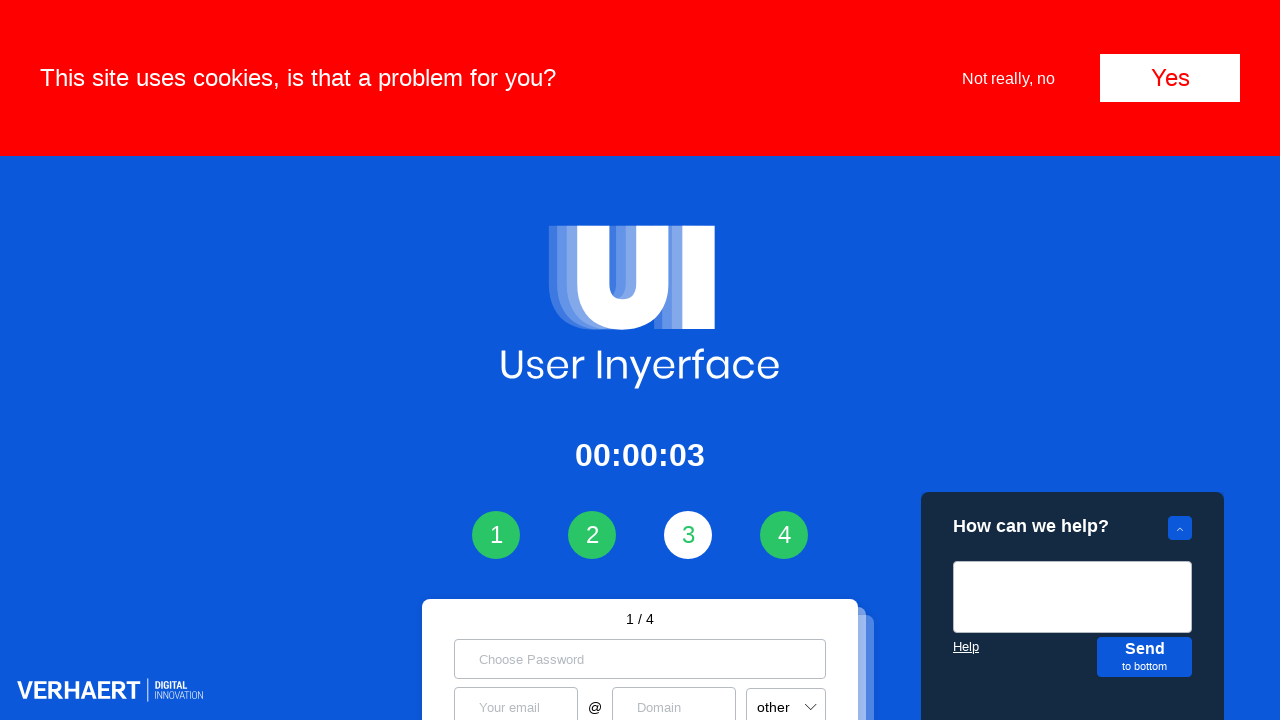

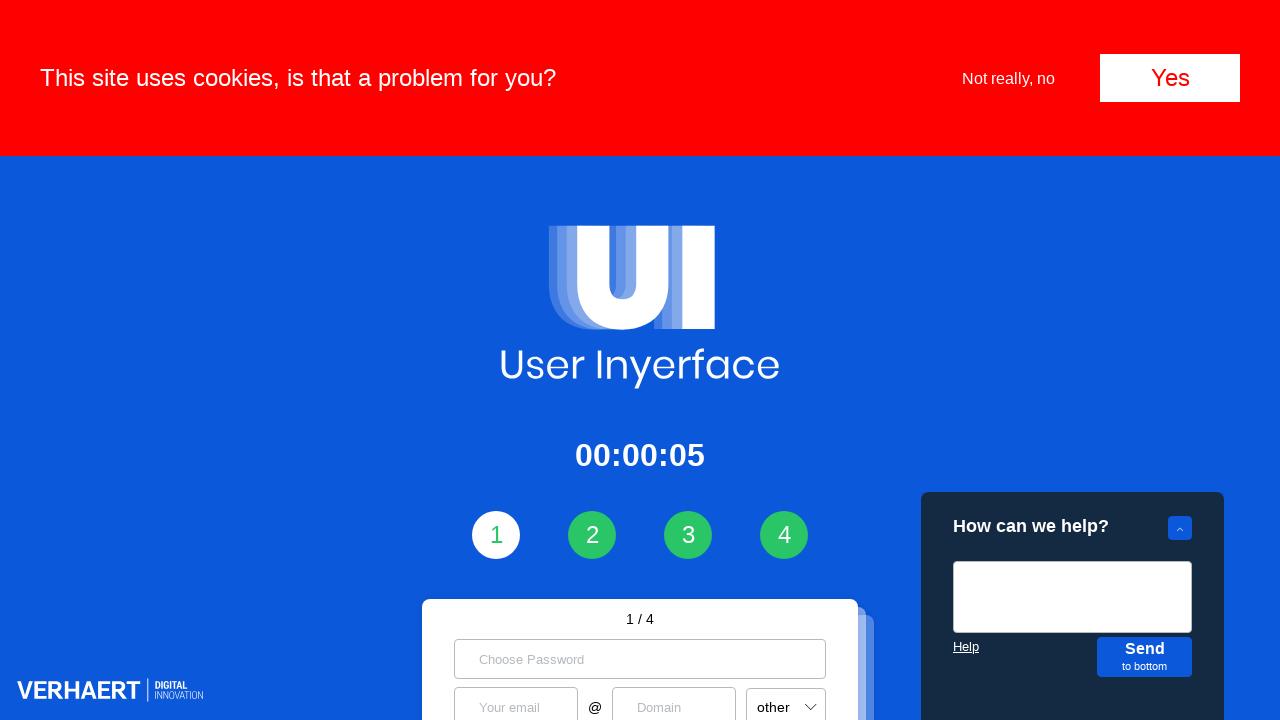